Clicks the Log in link and verifies navigation to the login page

Starting URL: https://cannatrader-frontend.vercel.app/home

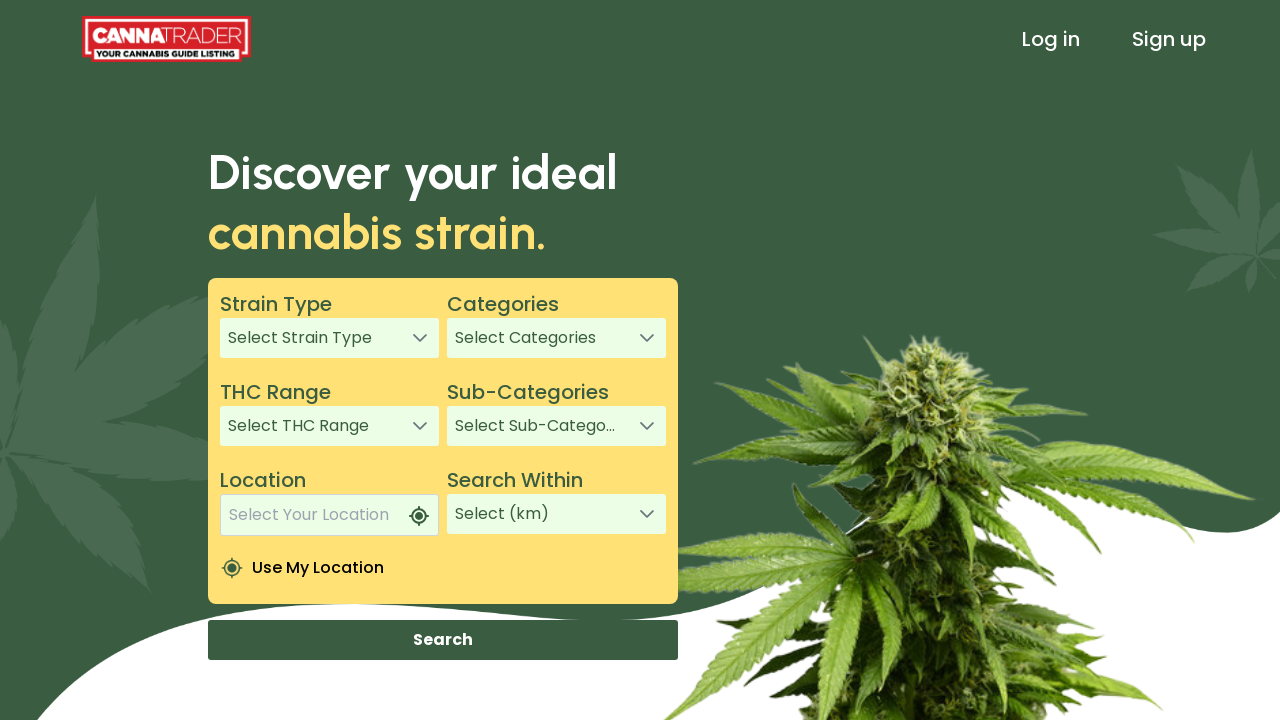

Located 'Log in' link on home page
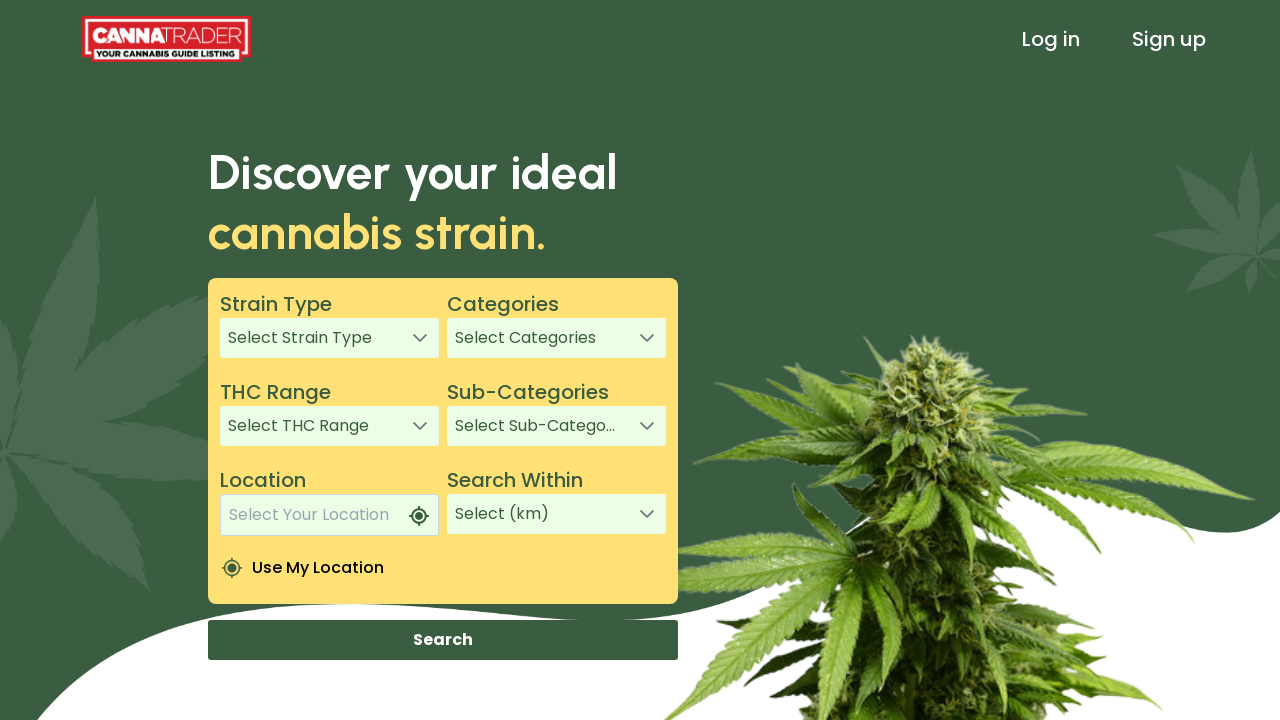

Waited for 'Log in' link to become visible
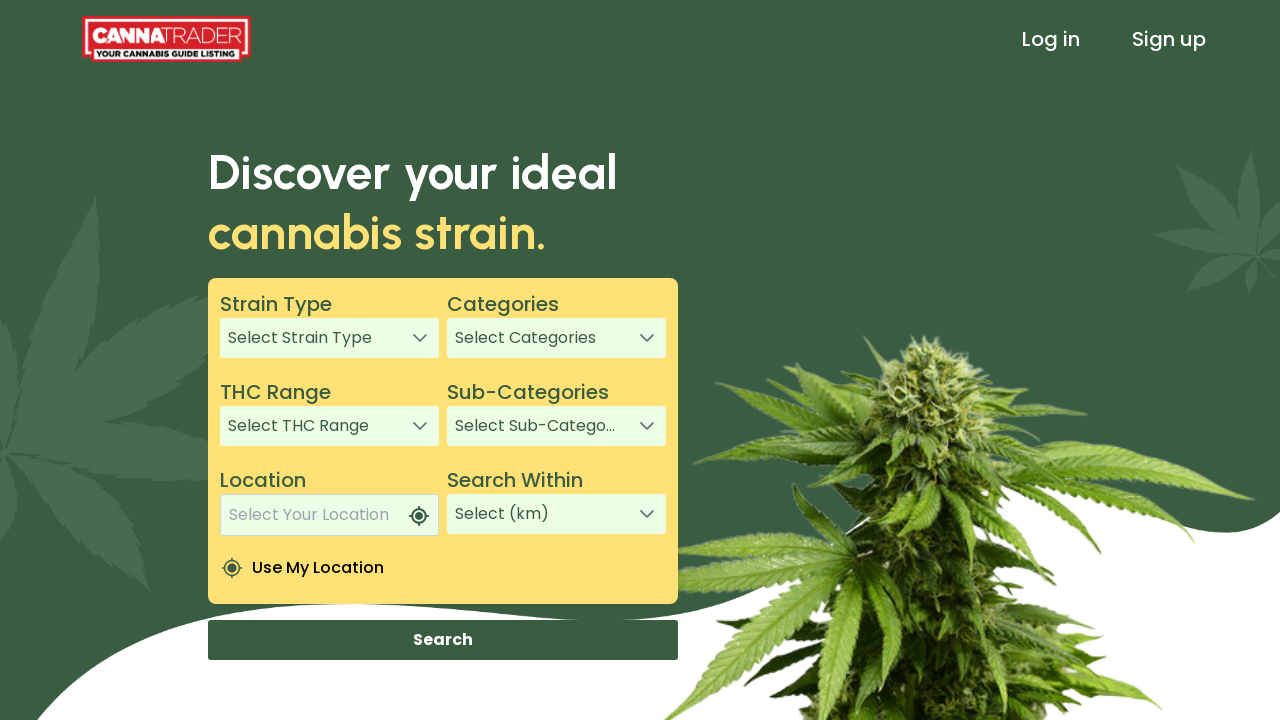

Clicked 'Log in' link at (1051, 39) on internal:text="Log in"s
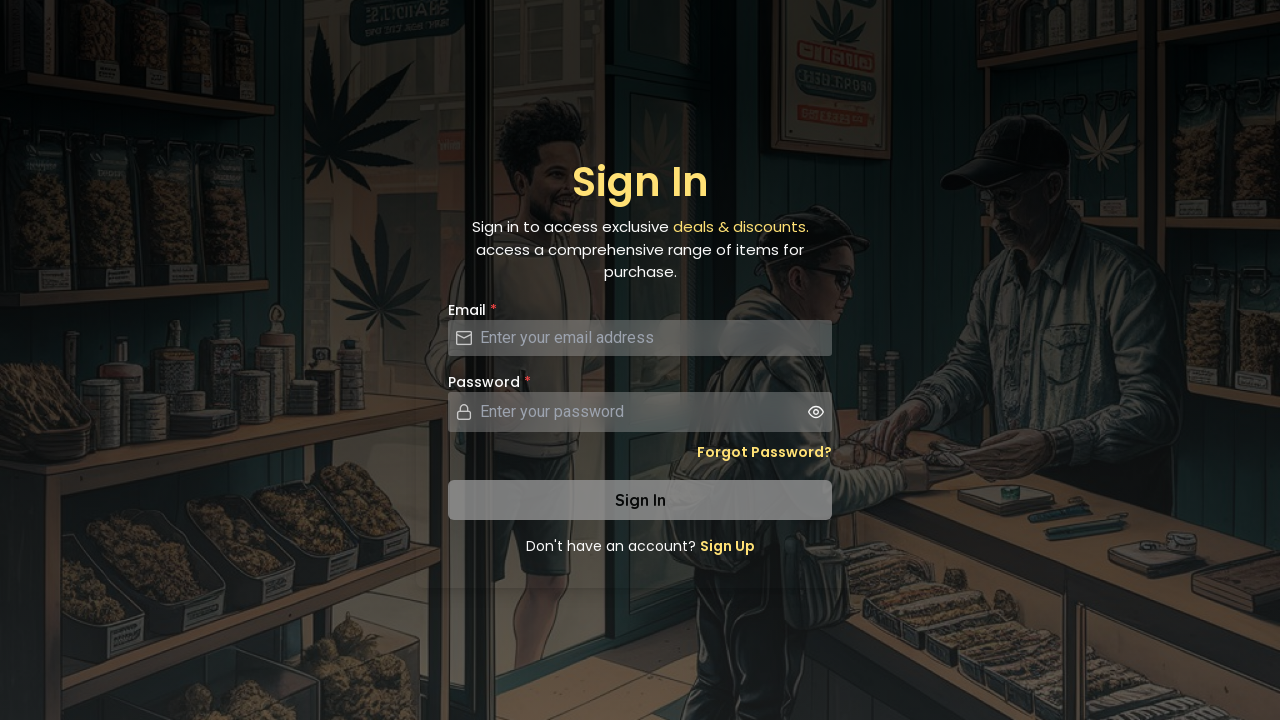

Waited for navigation to login page URL
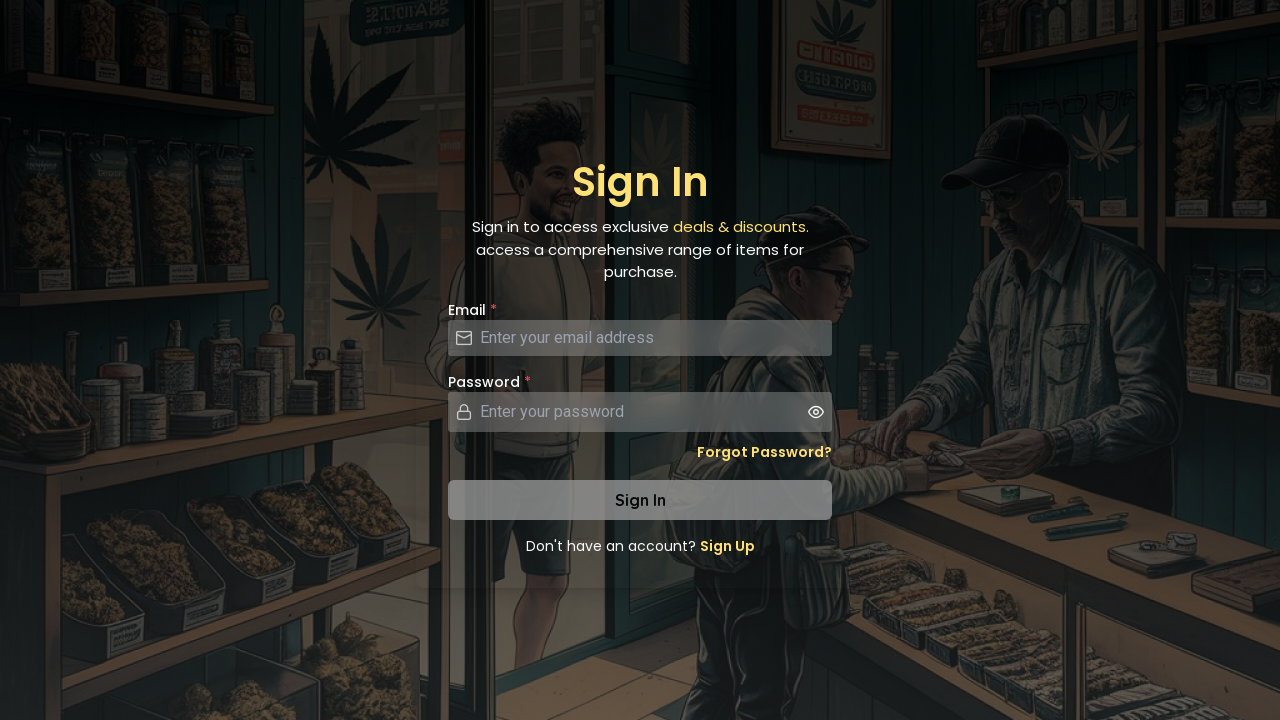

Verified current URL is the login page
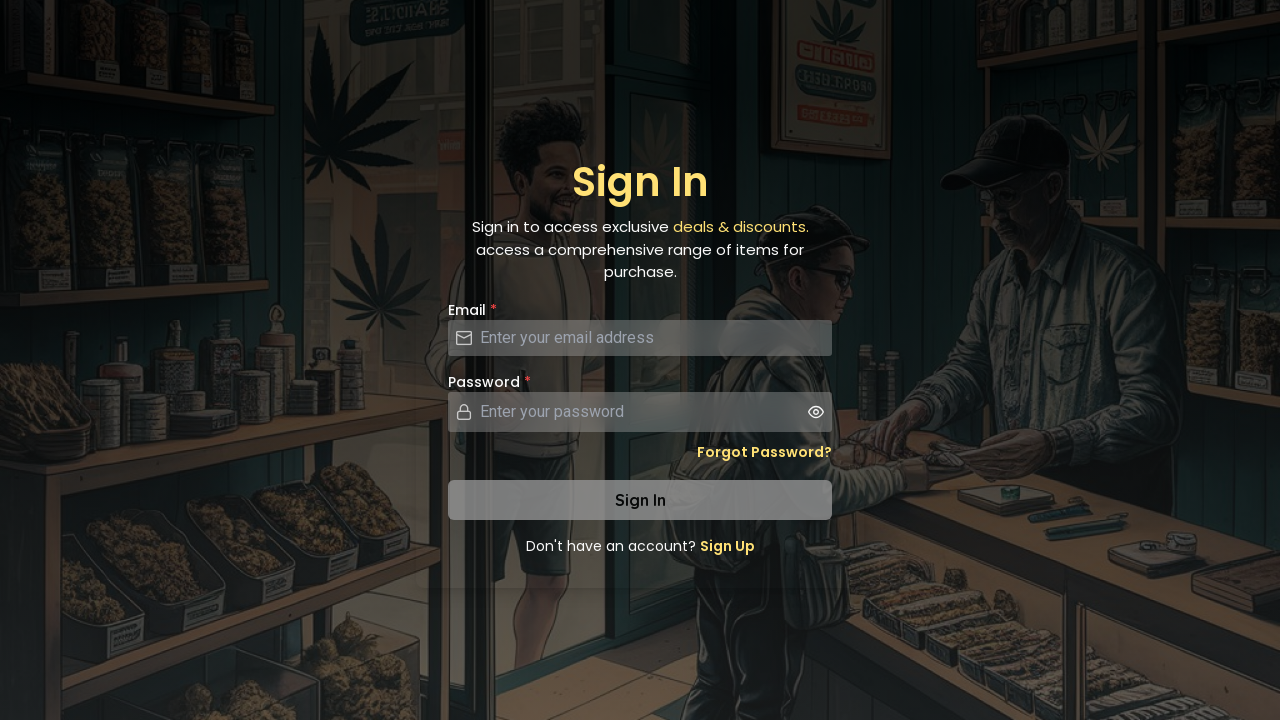

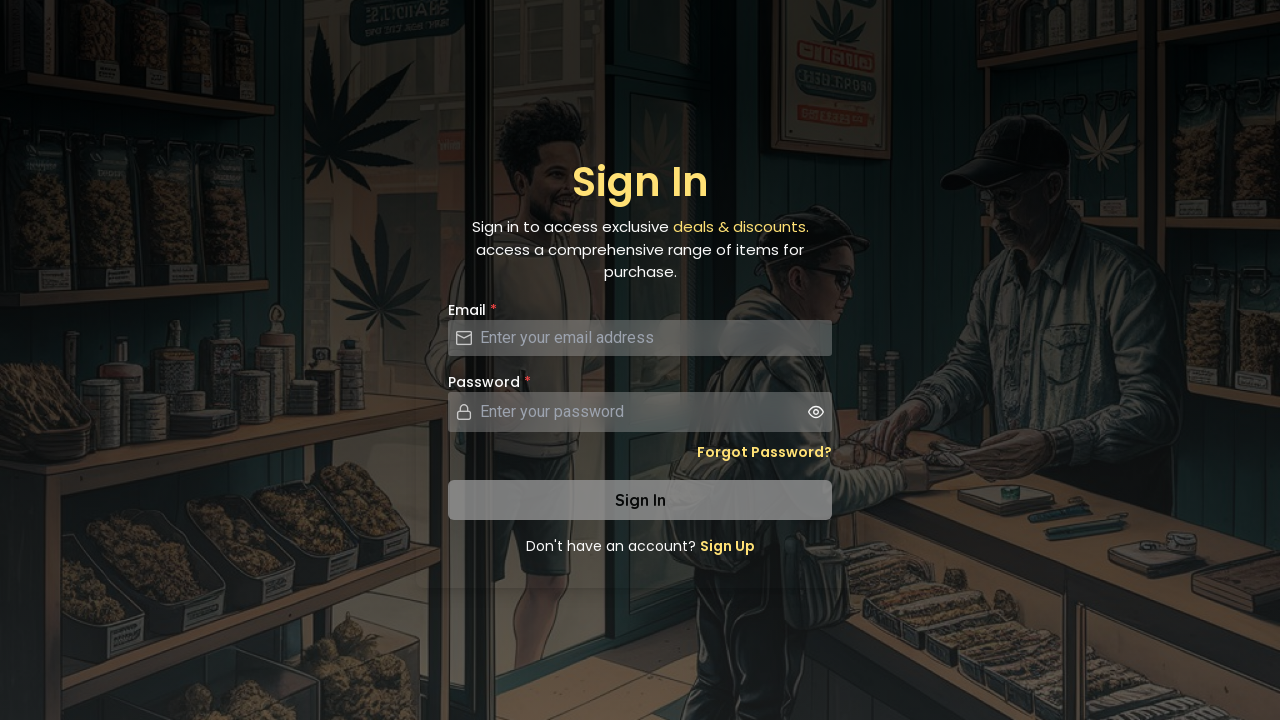